Tests JavaScript prompt dialog handling by clicking a button to trigger a prompt, entering text, accepting it, and verifying the entered text is displayed

Starting URL: https://testcenter.techproeducation.com/index.php?page=javascript-alerts

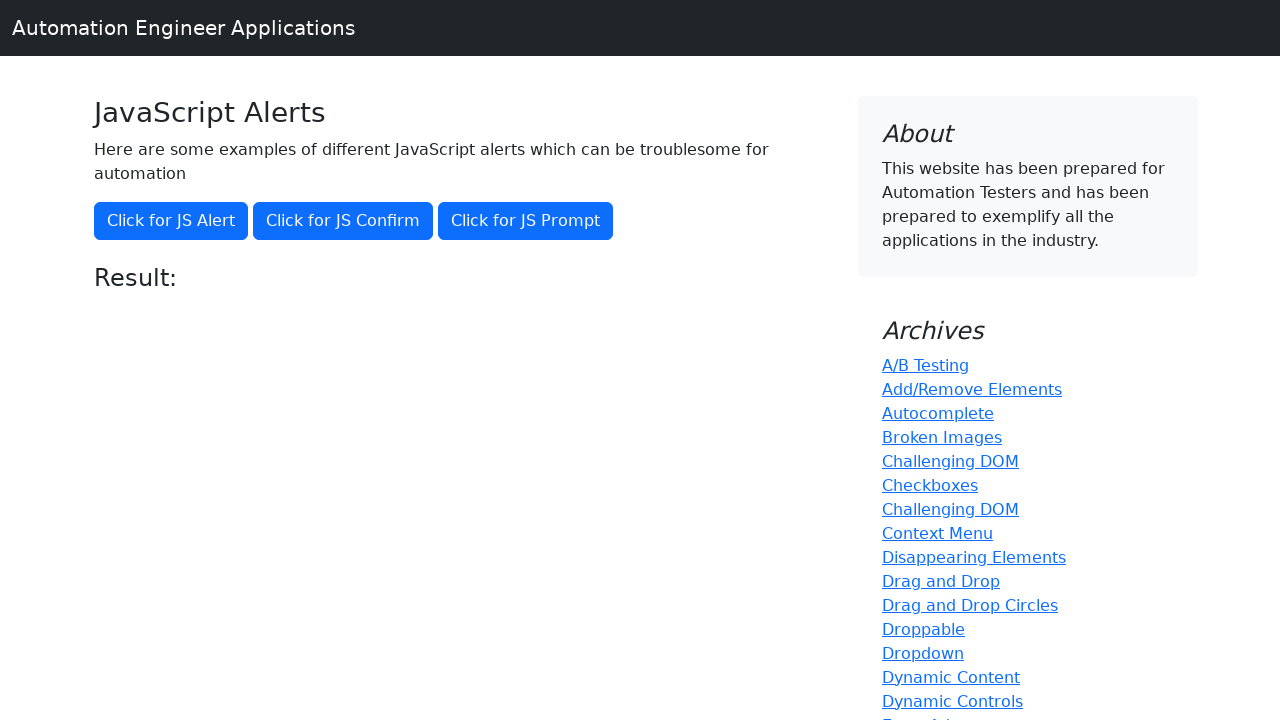

Set up dialog handler to accept prompt with 'Hello World'
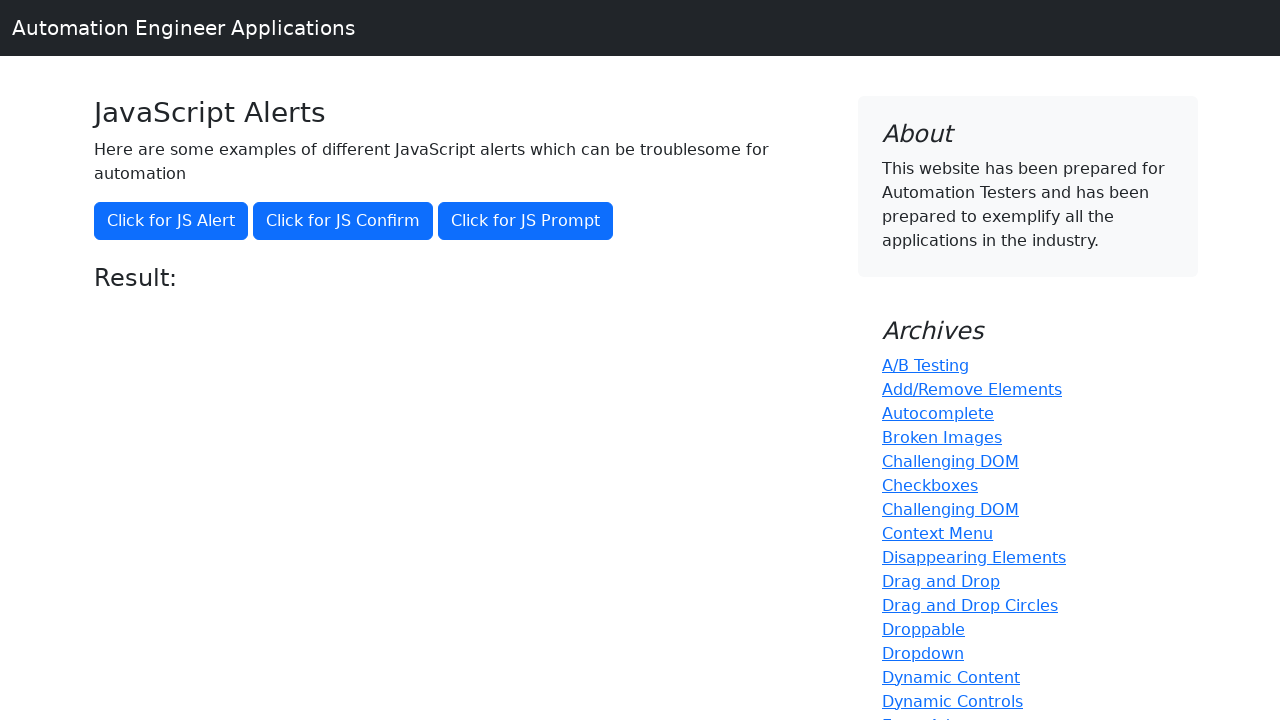

Clicked button to trigger JavaScript prompt dialog at (526, 221) on xpath=//button[@onclick='jsPrompt()']
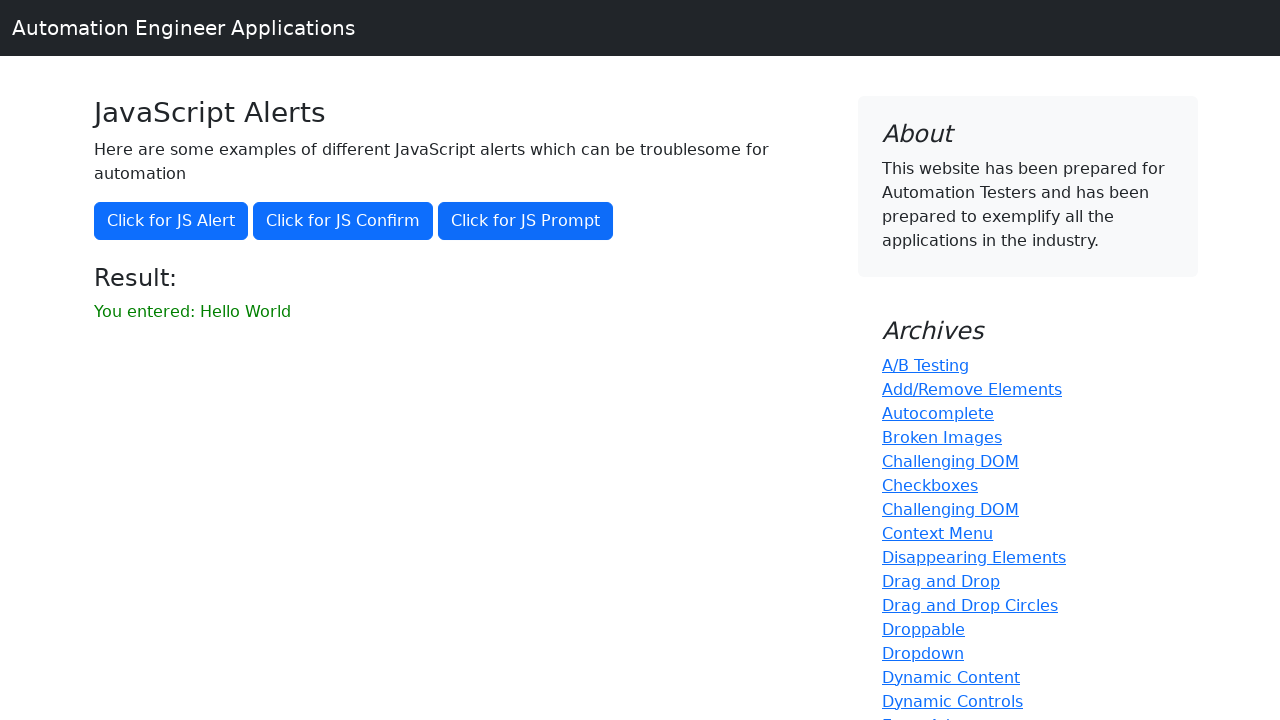

Waited for result element to appear on page
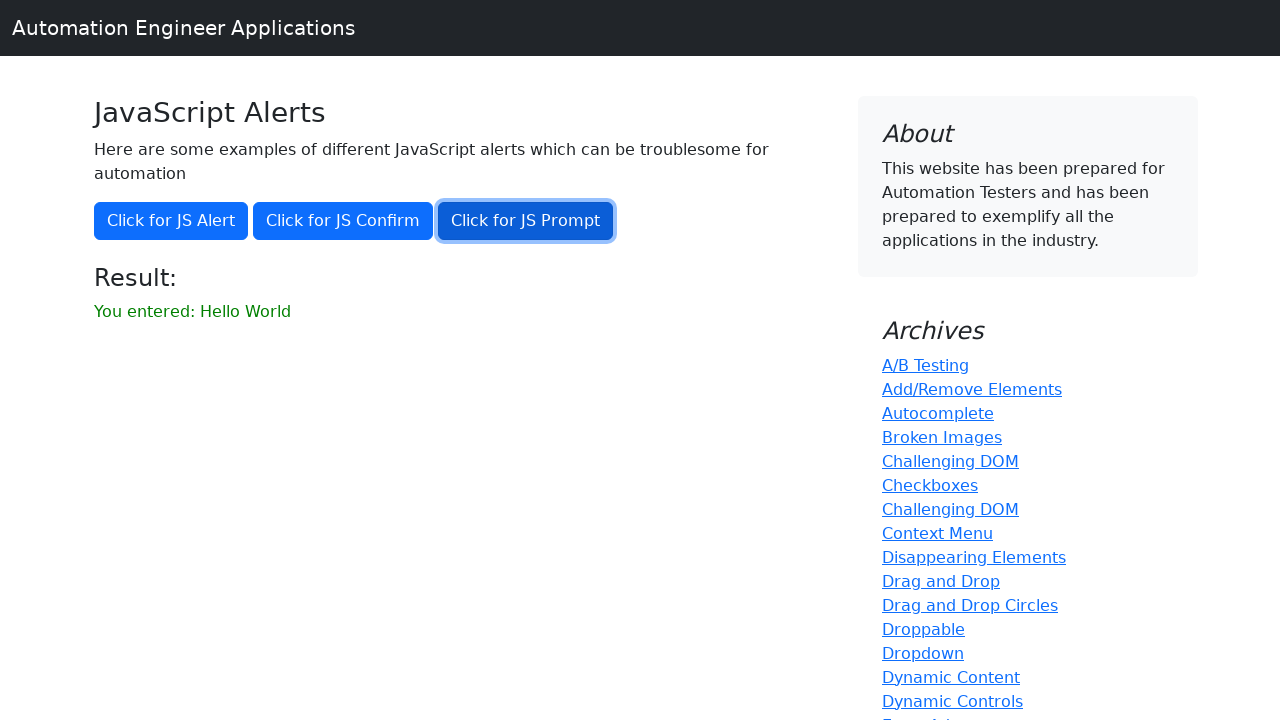

Retrieved text content from result element
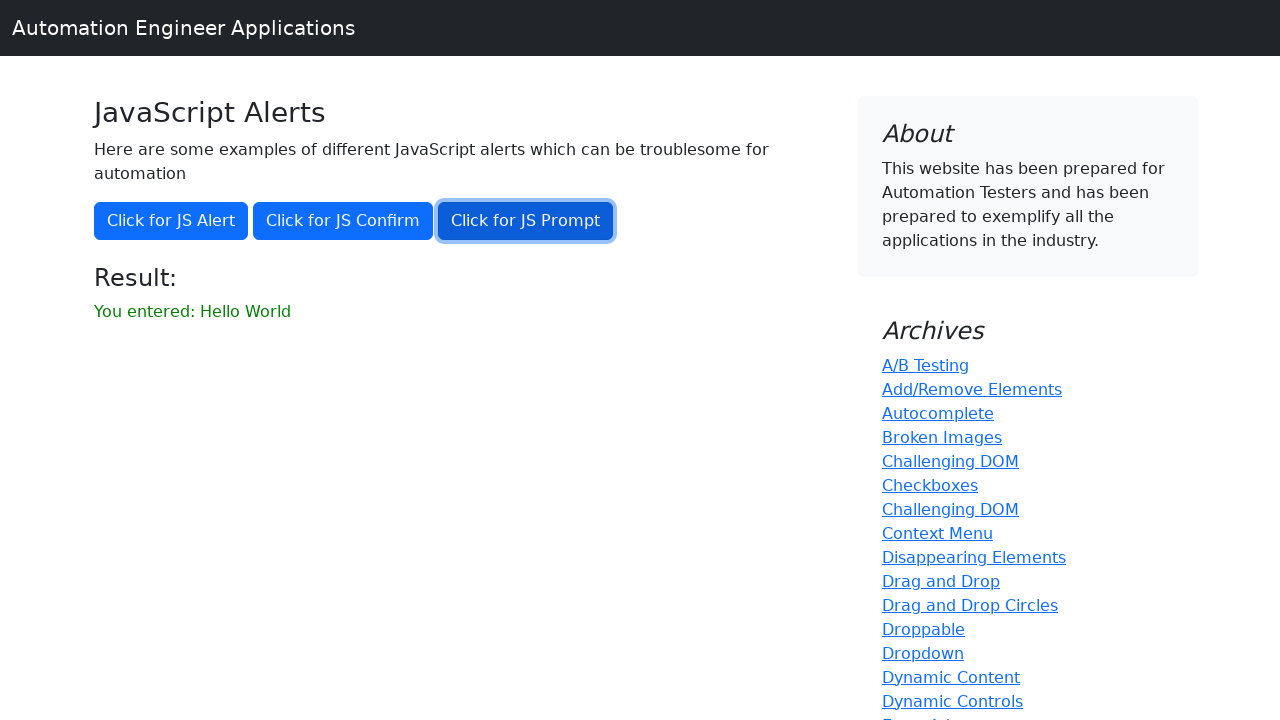

Verified result text matches expected value 'You entered: Hello World'
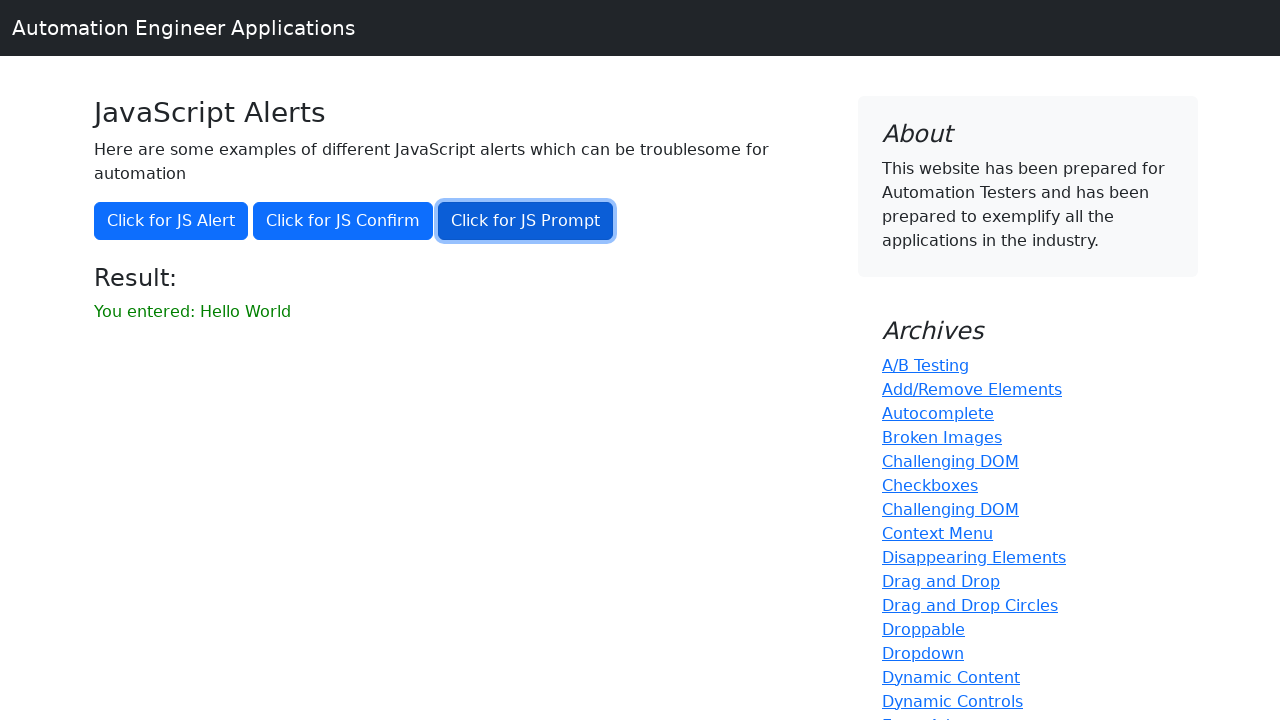

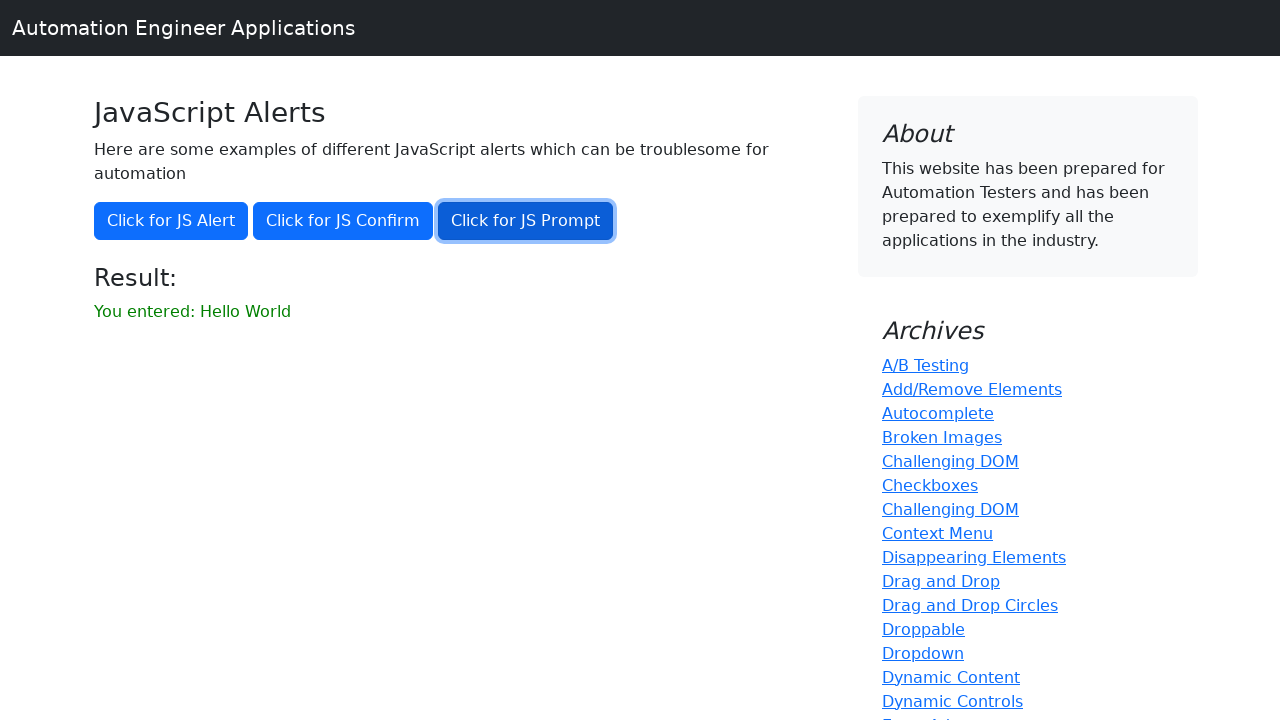